Tests registration validation when password field is left empty

Starting URL: http://practice.automationtesting.in/

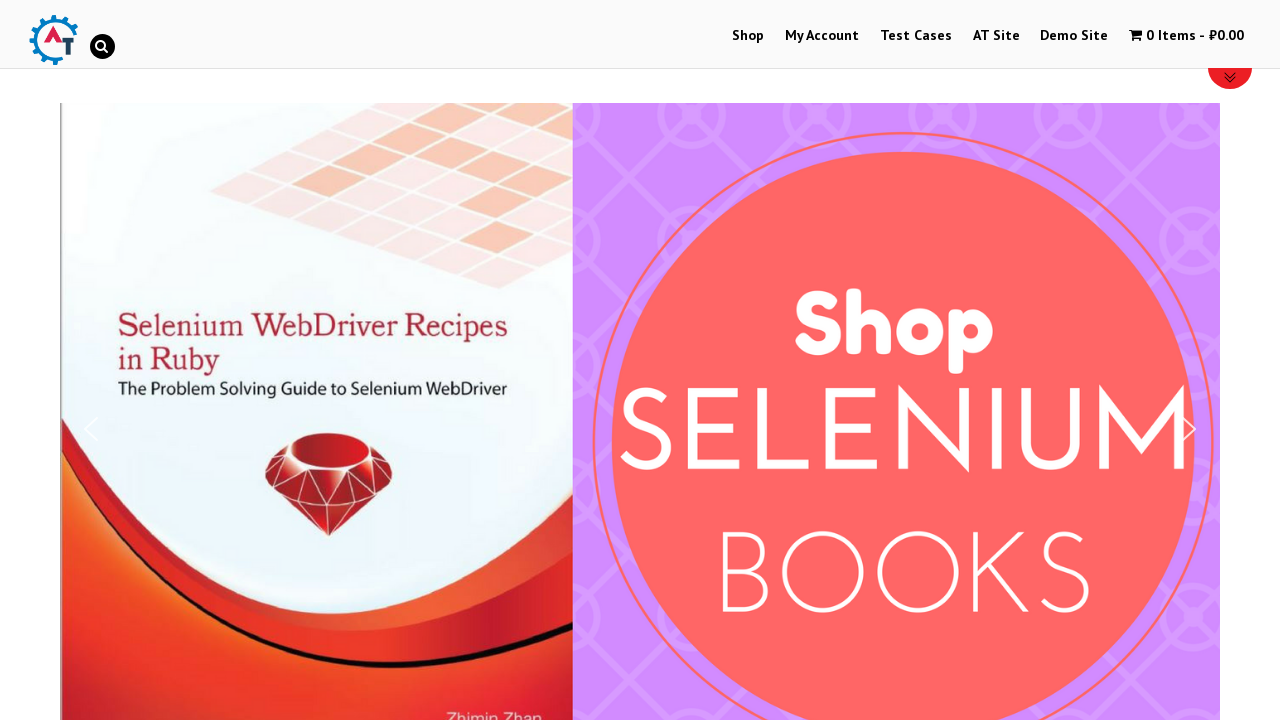

Clicked on My Account menu at (822, 36) on xpath=//*[@id='menu-item-50']/a
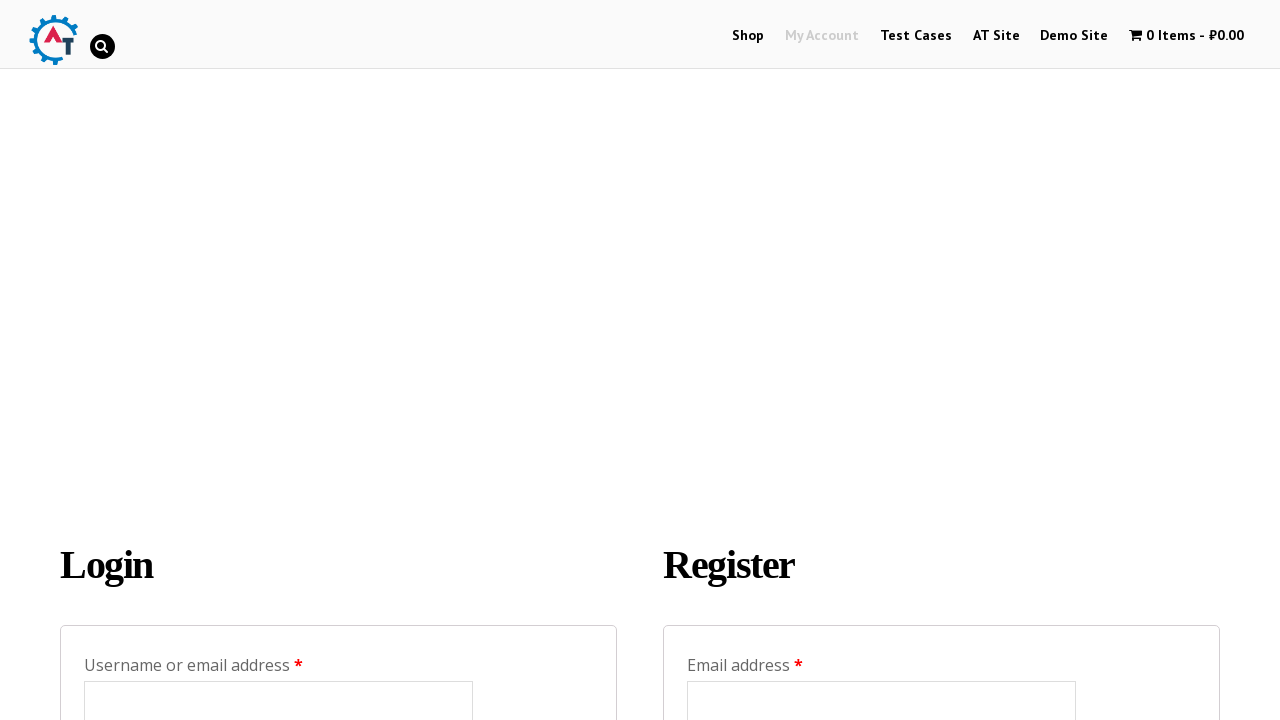

Filled registration email field with 'user392@gmail.com' on #reg_email
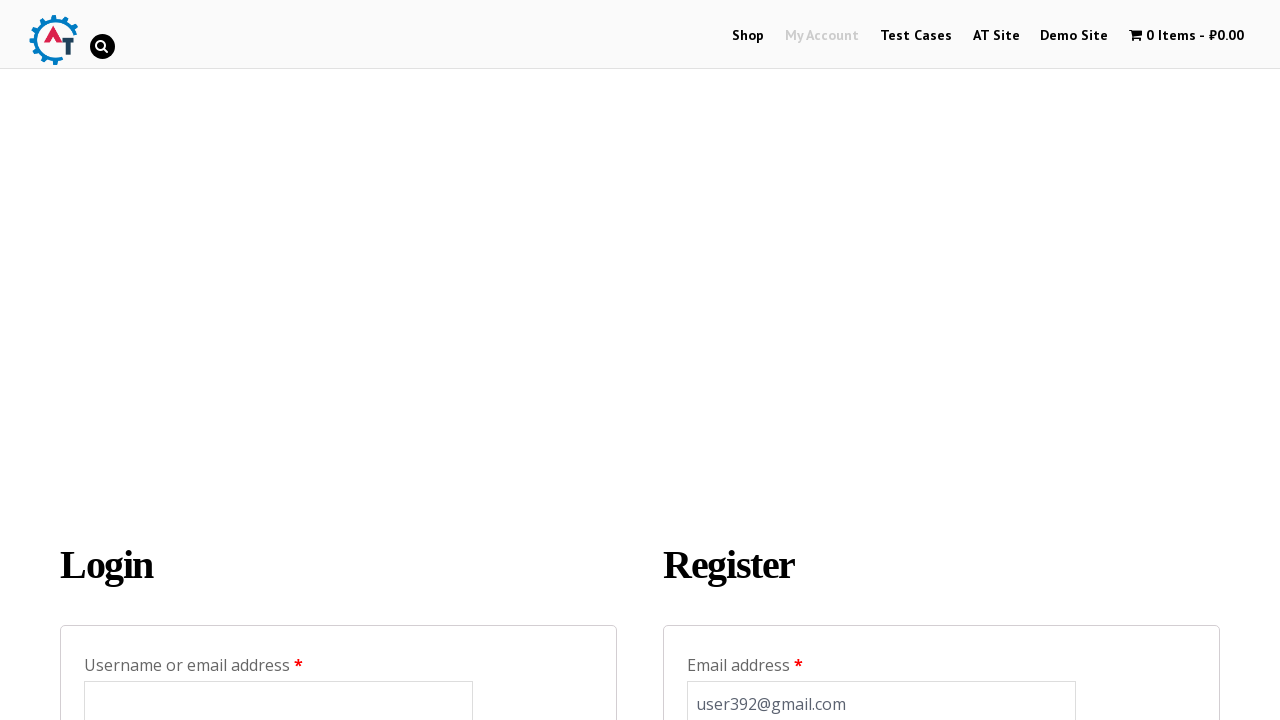

Clicked register button with empty password field to test validation at (744, 360) on input[name='register']
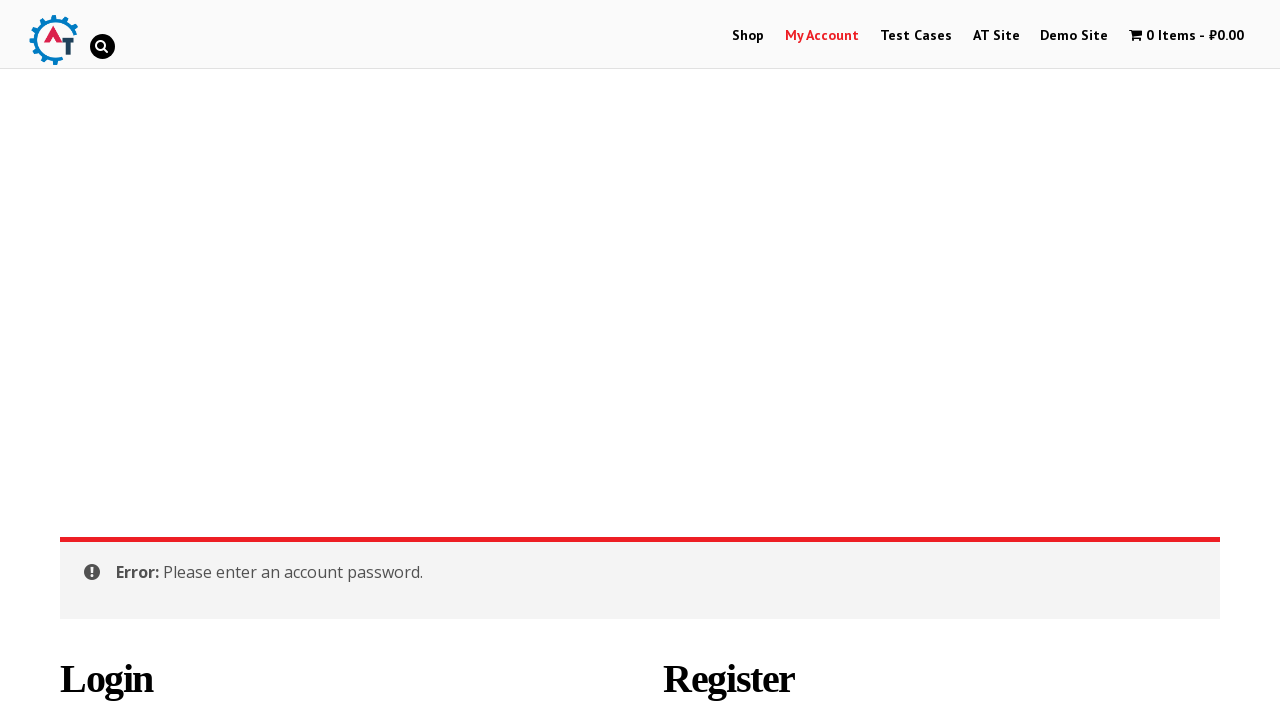

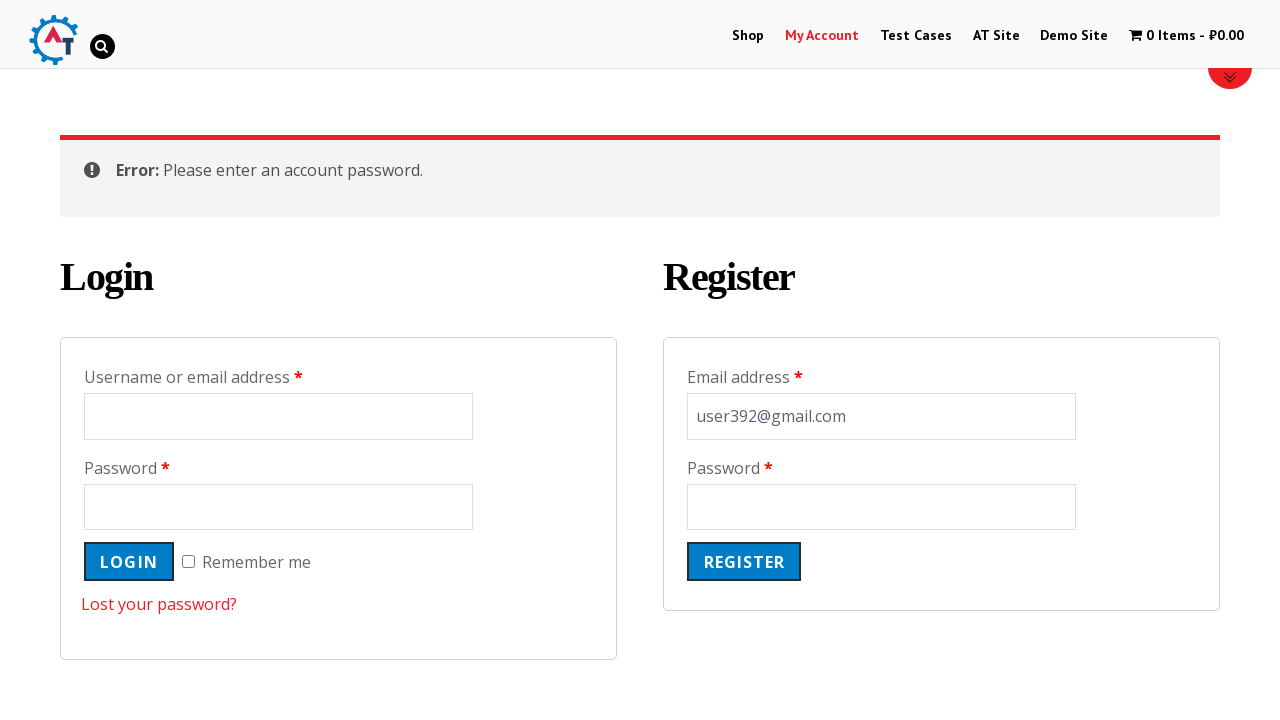